Tests double-click functionality on a button and verifies the resulting text

Starting URL: https://automationfc.github.io/basic-form/index.html

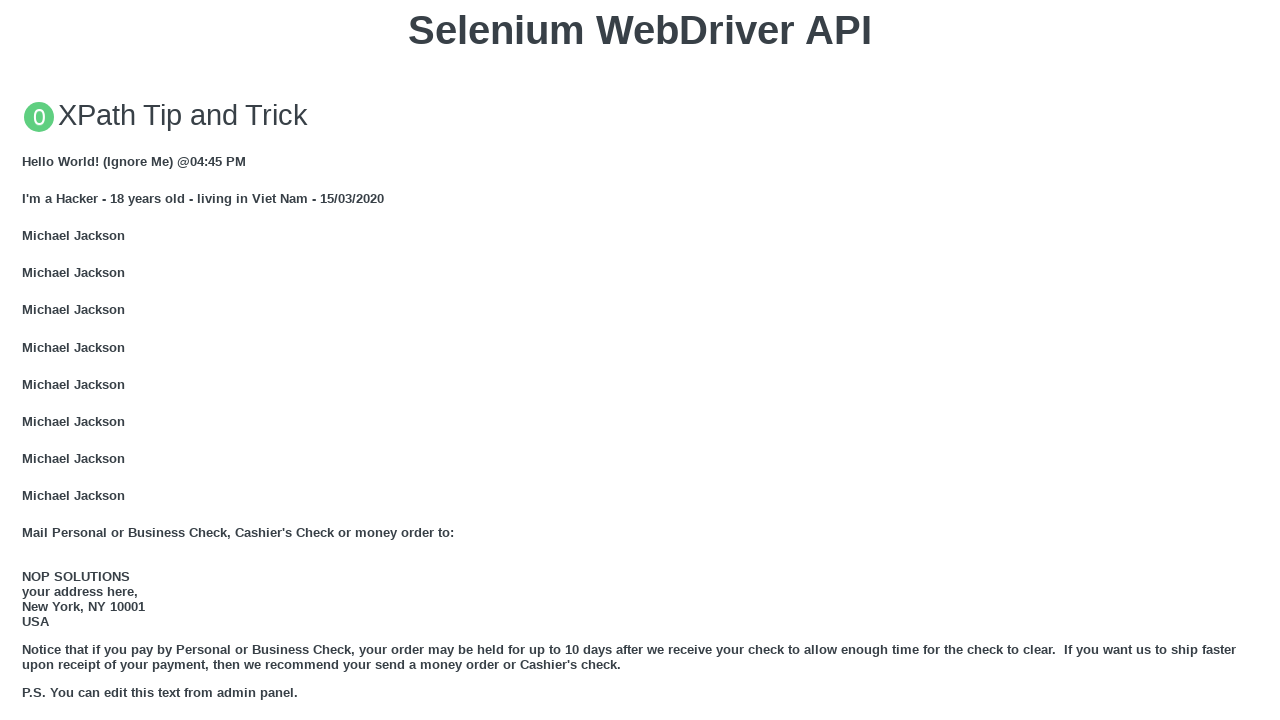

Located the 'Double click me' button
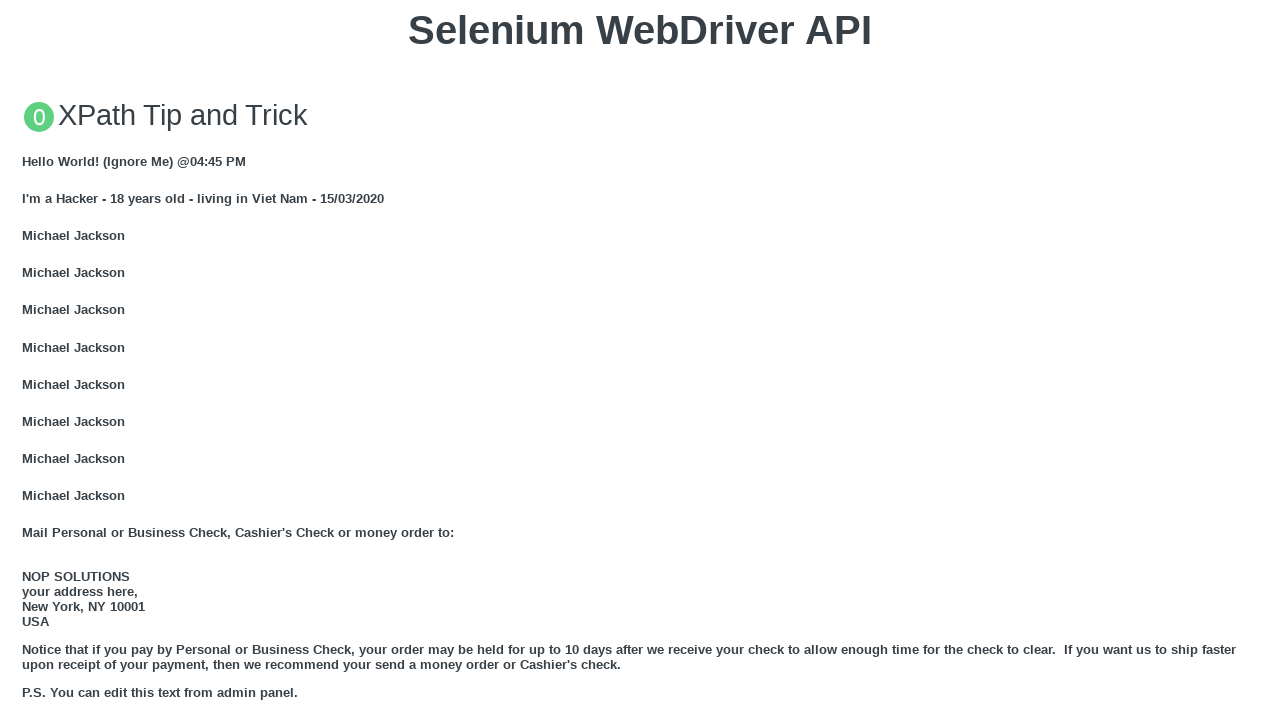

Scrolled double-click button into view
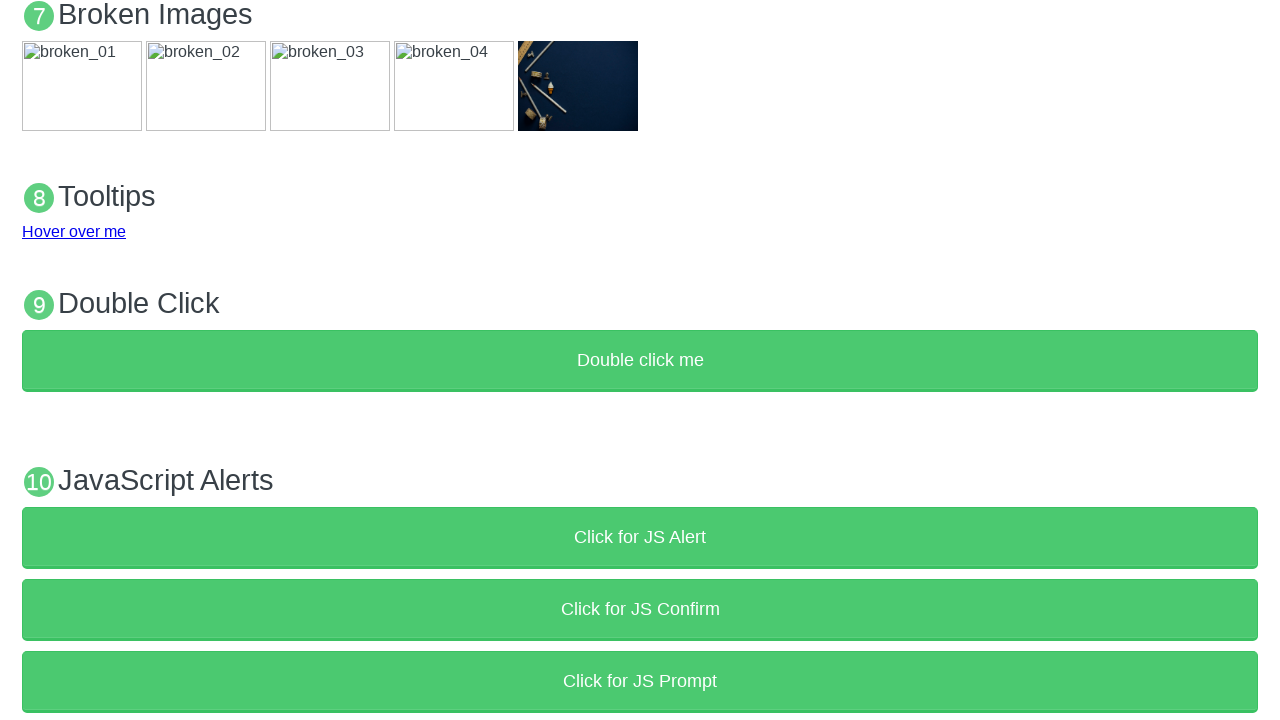

Double-clicked the button at (640, 361) on xpath=//button[text()='Double click me']
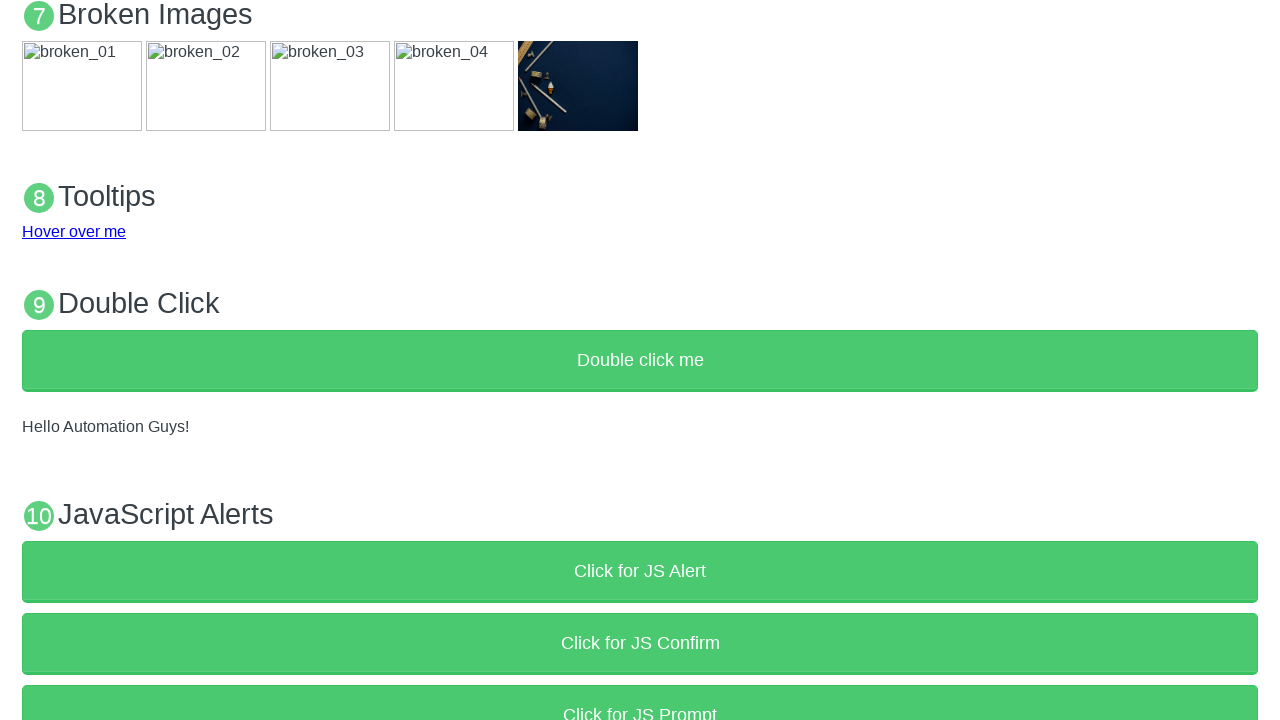

Verified result text: 'Hello Automation Guys!'
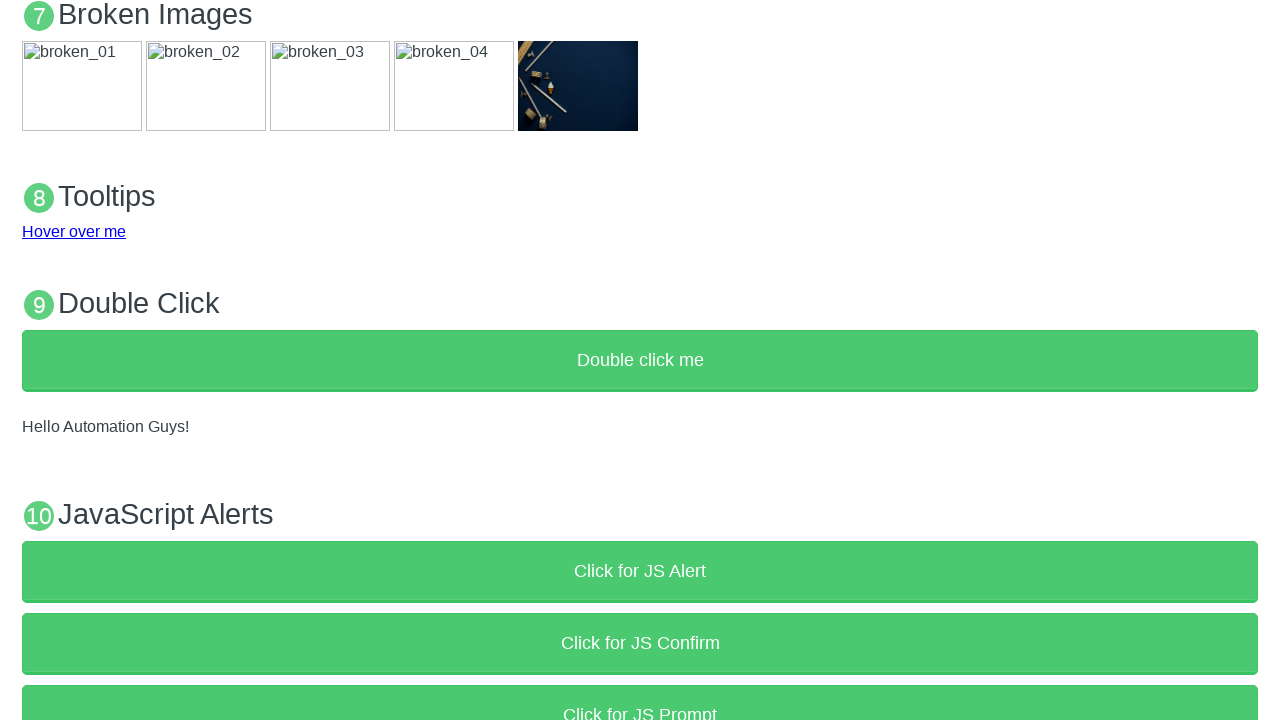

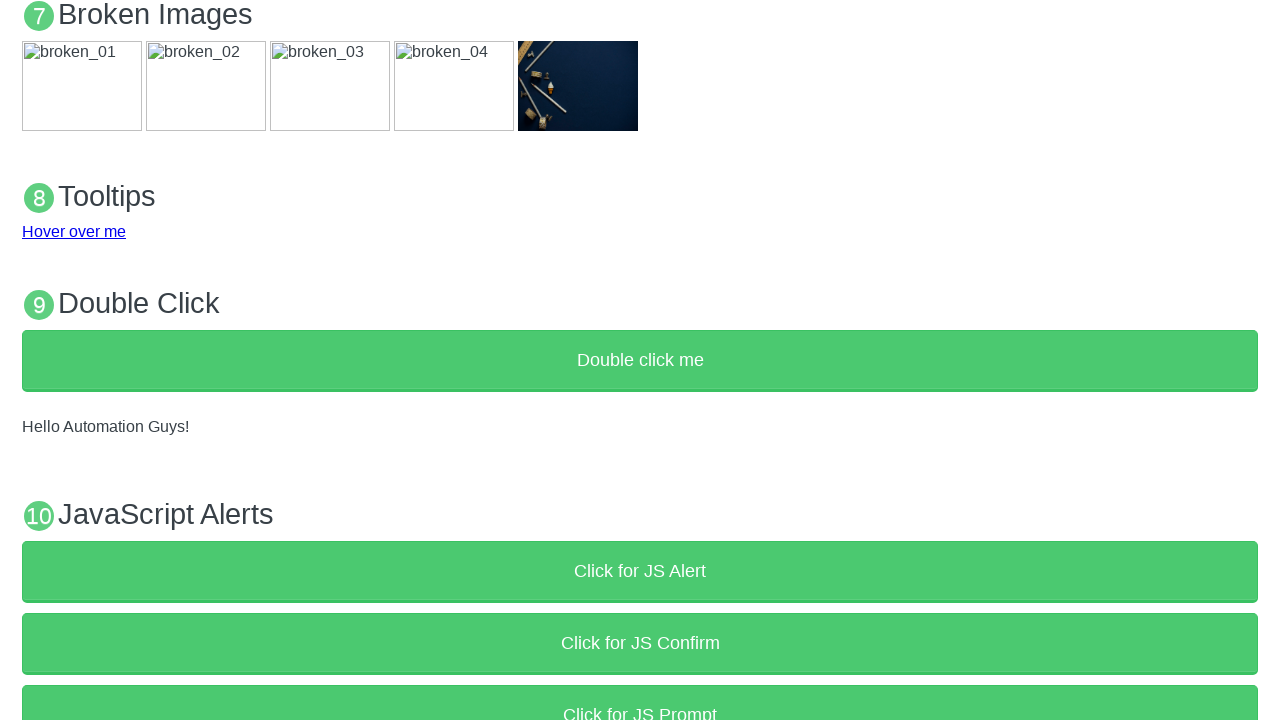